Navigates to RedBus homepage and verifies that links are present on the page

Starting URL: https://www.redbus.in/

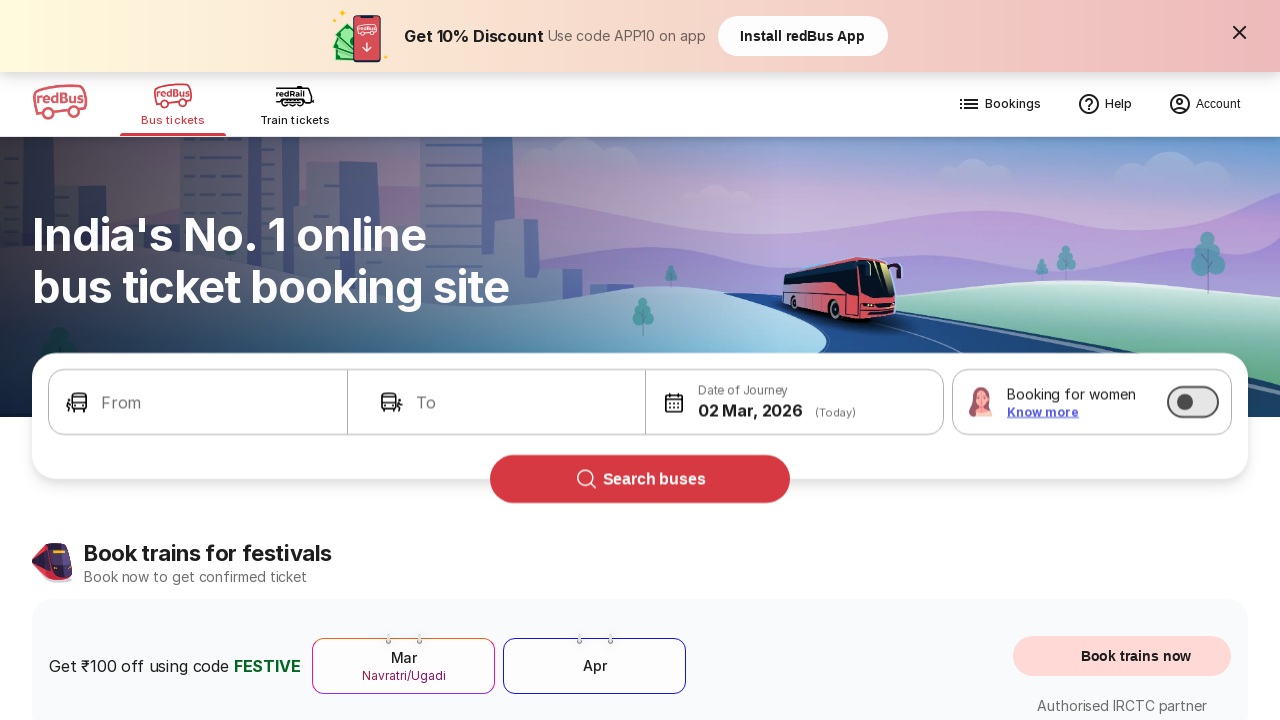

Waited for links to load on RedBus homepage
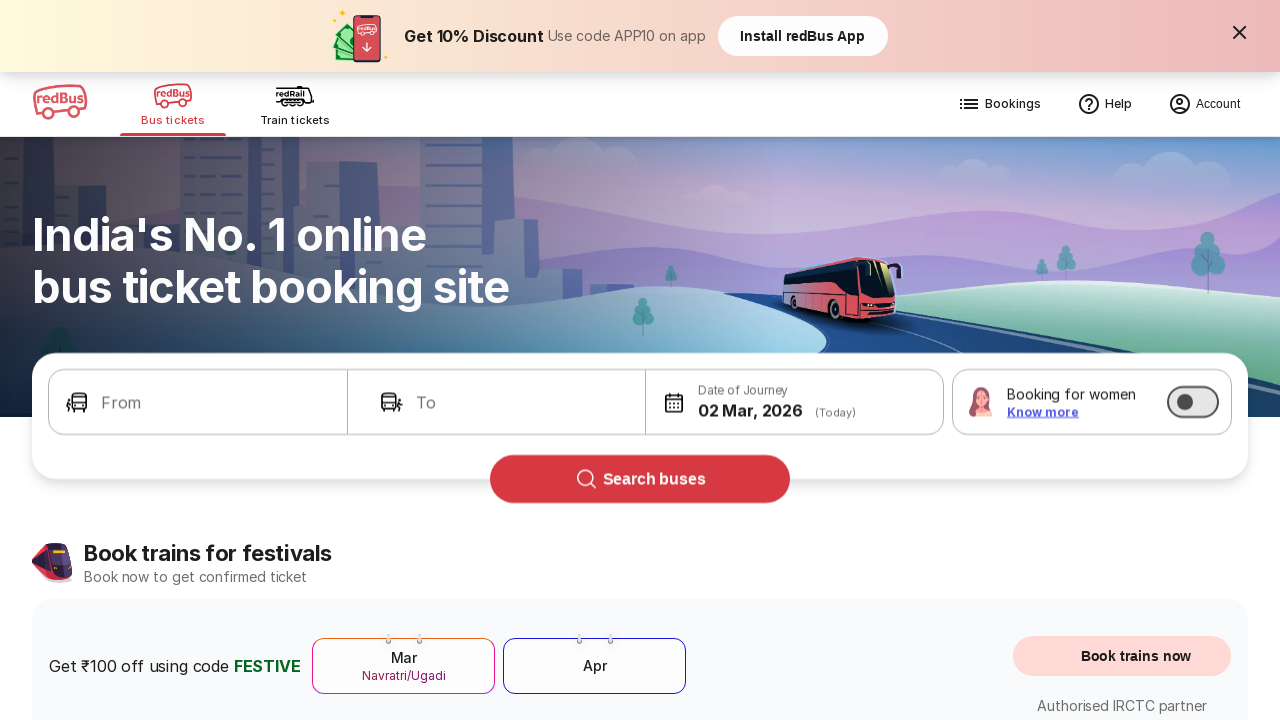

Located all links on the page
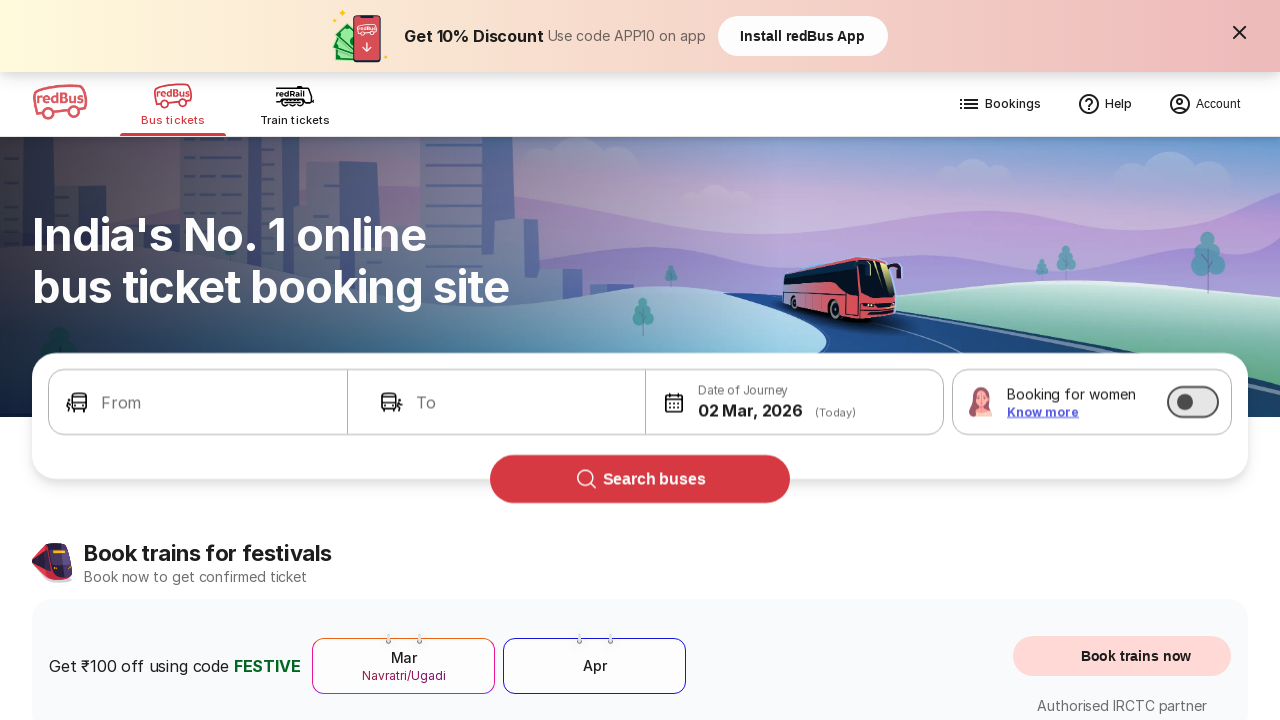

Verified that 186 links are present on the page
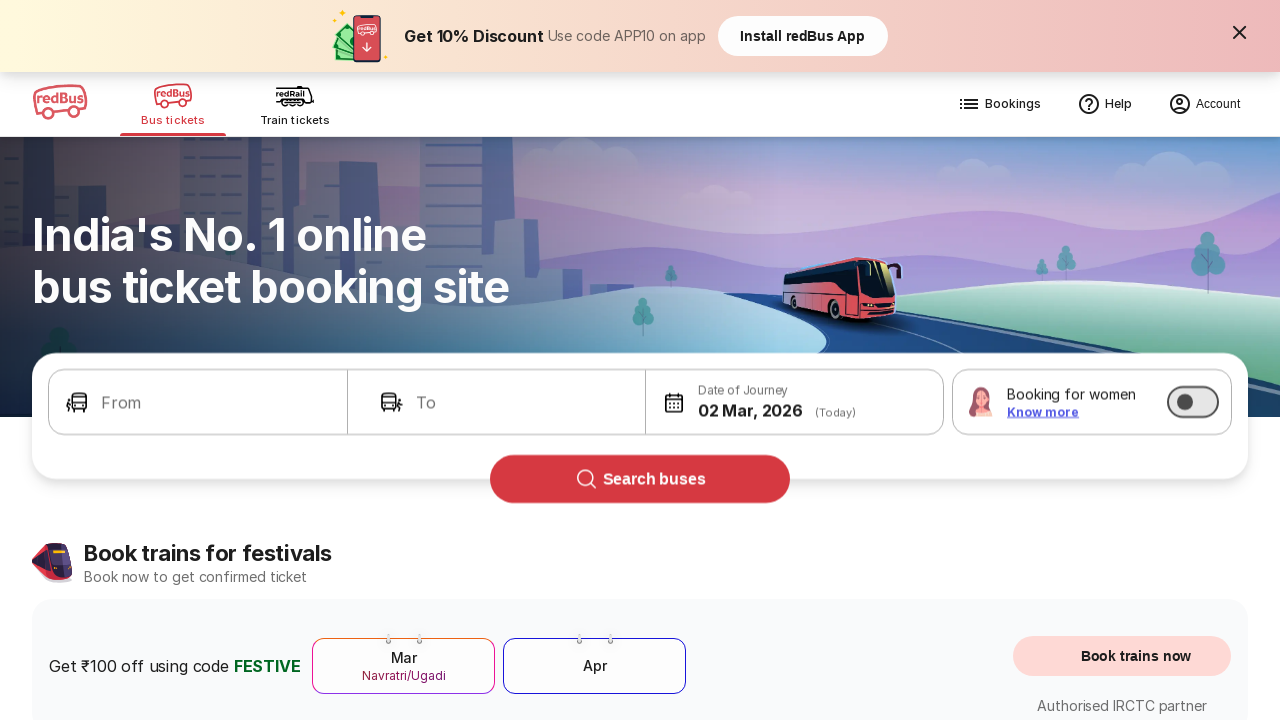

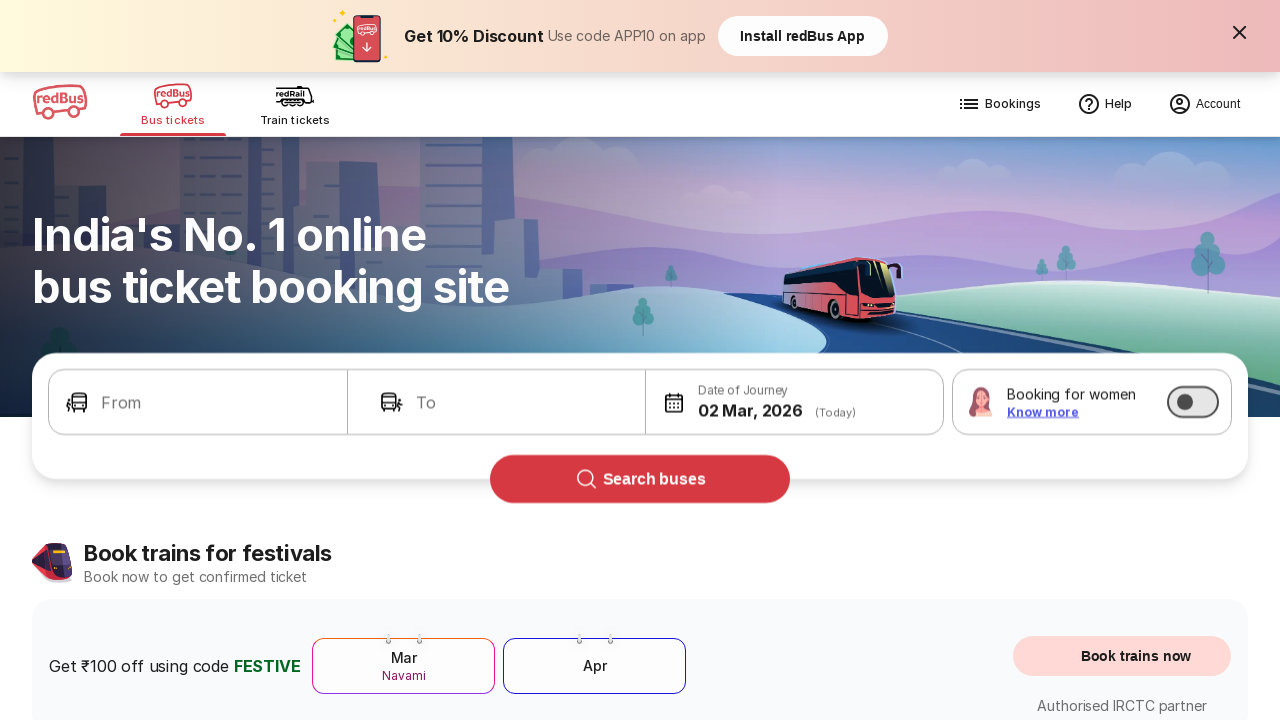